Navigates to the BusIndia PRTC Pondicherry online booking page and maximizes the browser window

Starting URL: http://www.busindia.com/PRTC-Pondicherry-Online-Booking.jsp

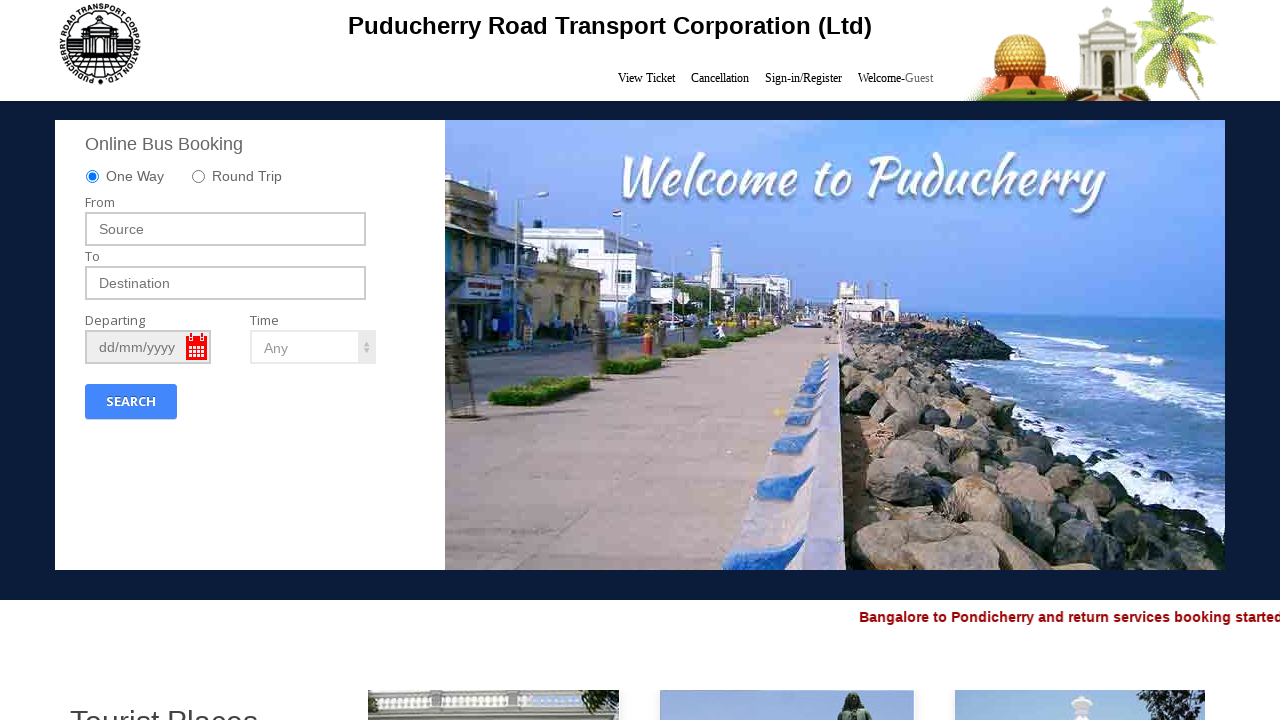

Waited for page to load - domcontentloaded state reached
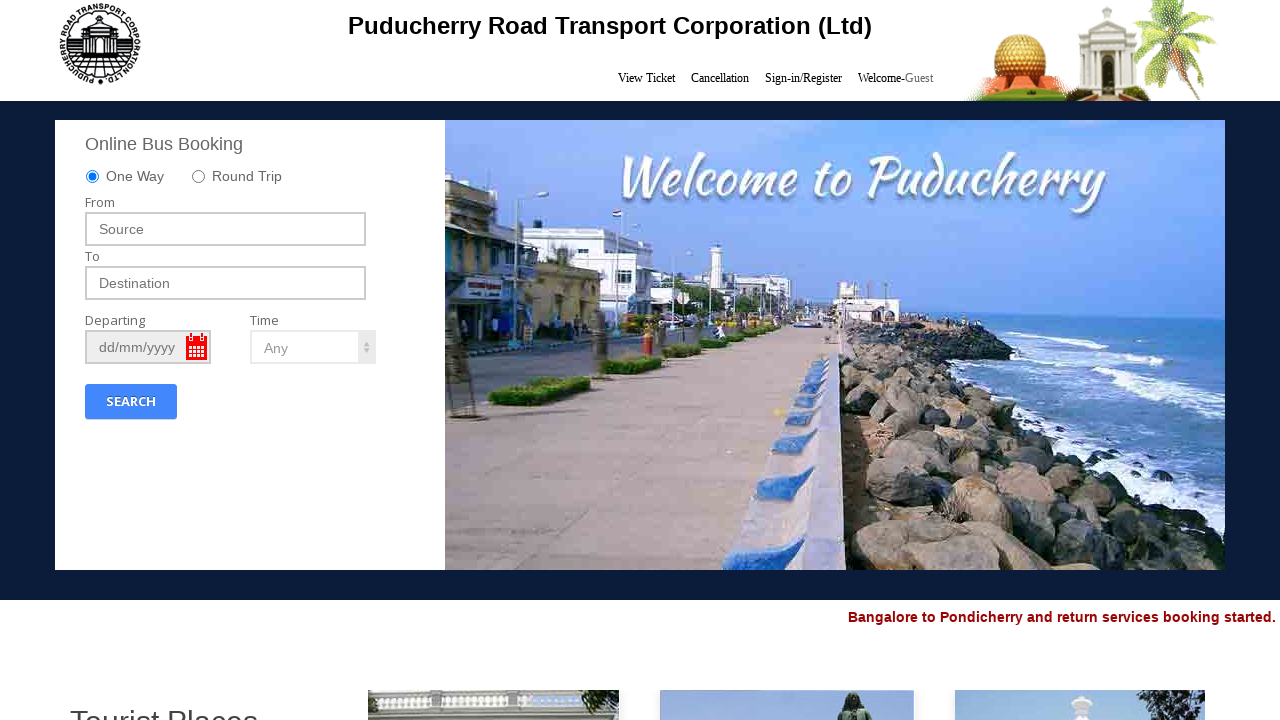

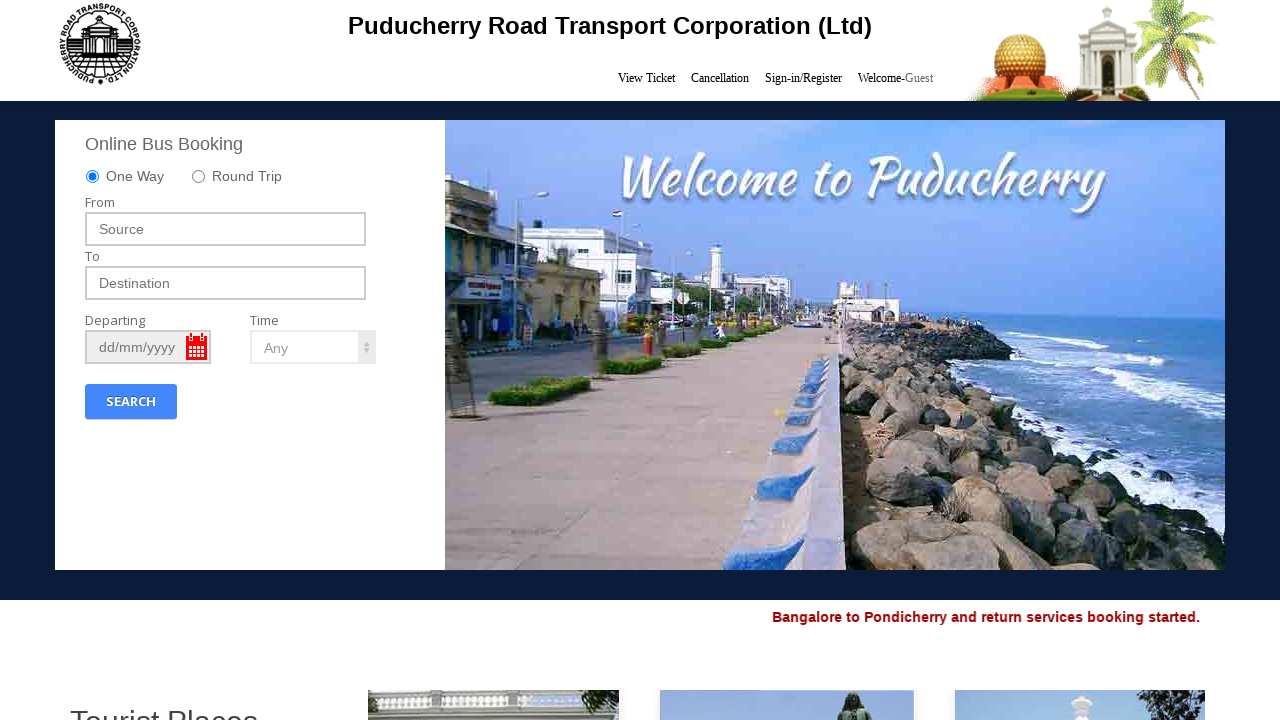